Tests handling multiple browser windows by clicking links to open a new window and switching between parent and child windows

Starting URL: https://the-internet.herokuapp.com/

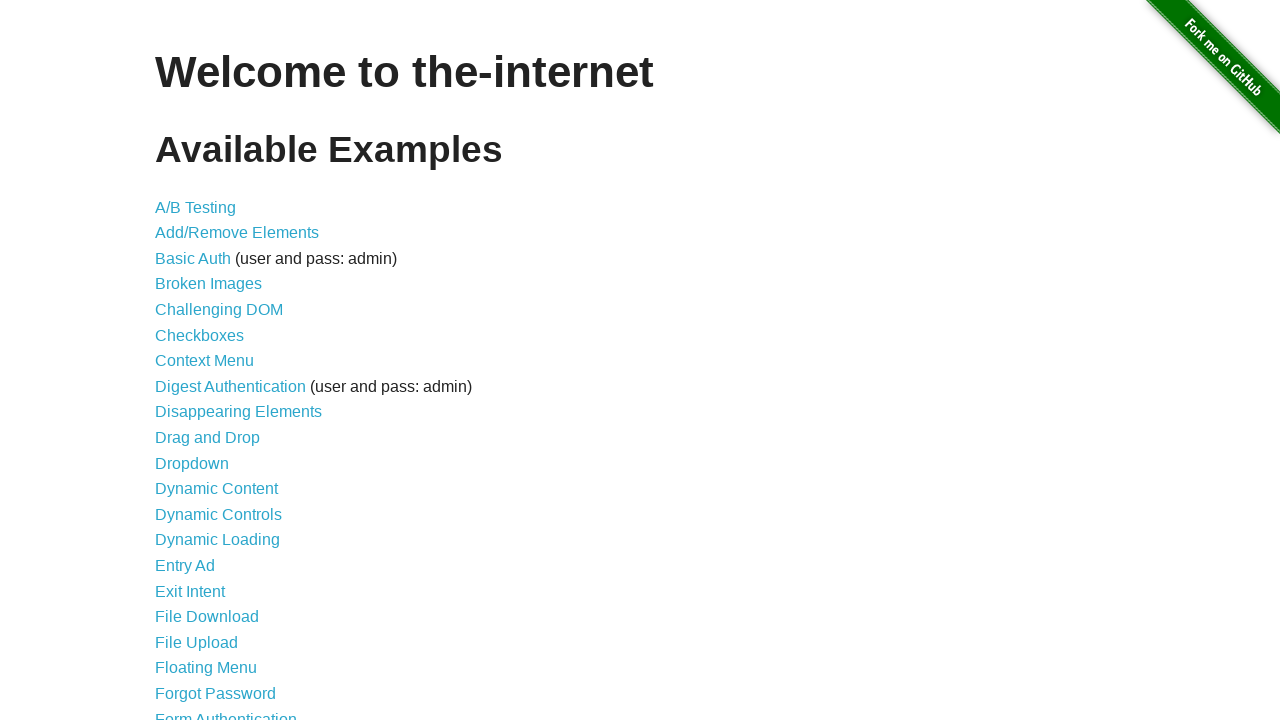

Clicked on Multiple Windows link at (218, 369) on a[href='/windows']
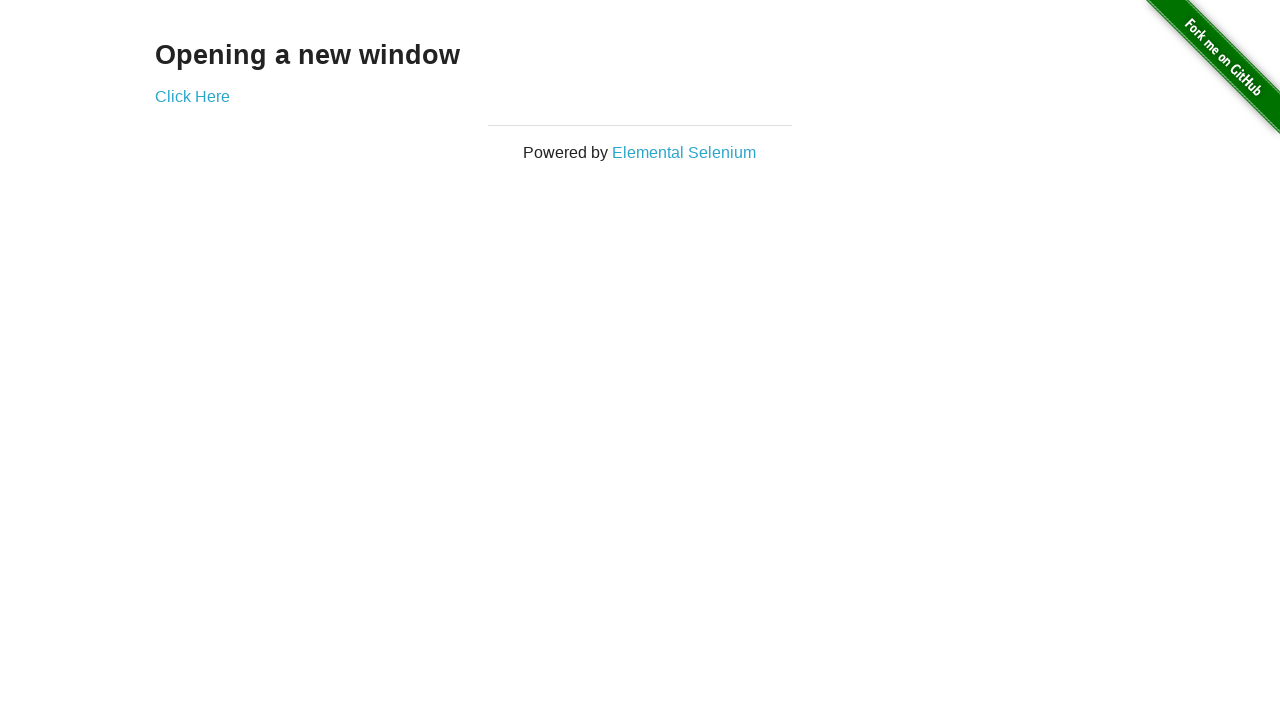

Clicked link to open new window at (192, 96) on a[href='/windows/new']
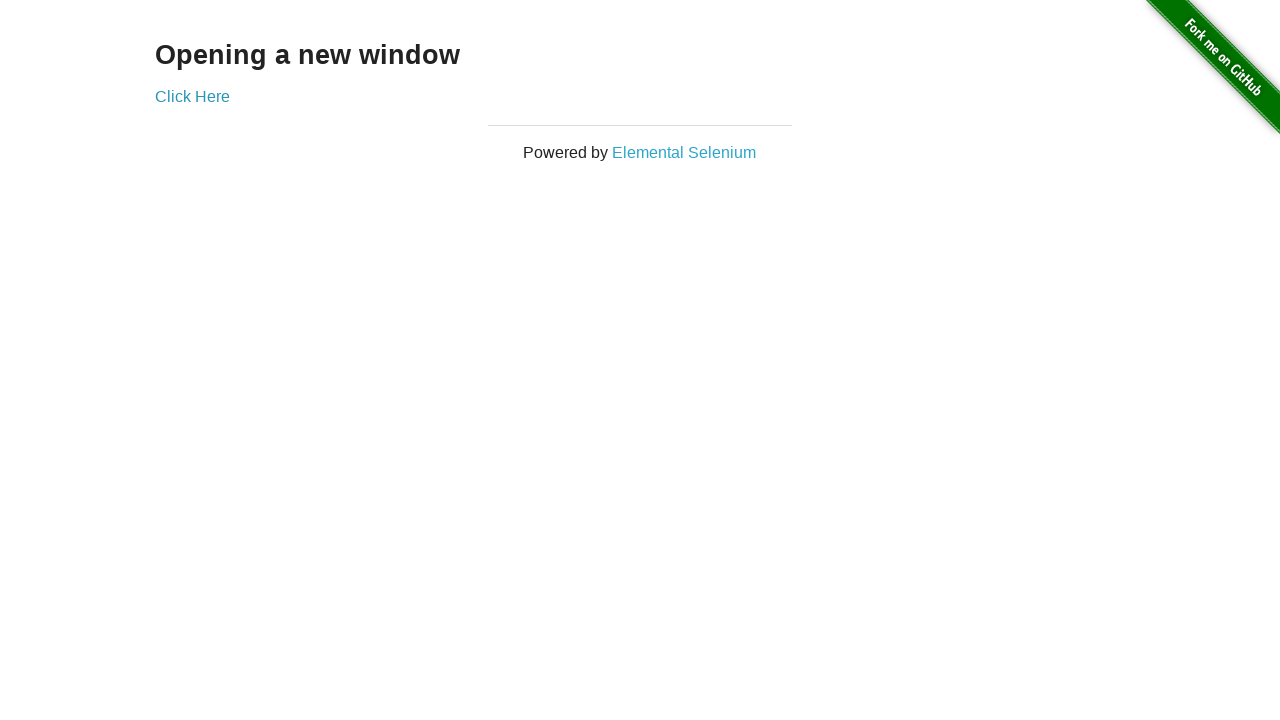

New window opened and captured
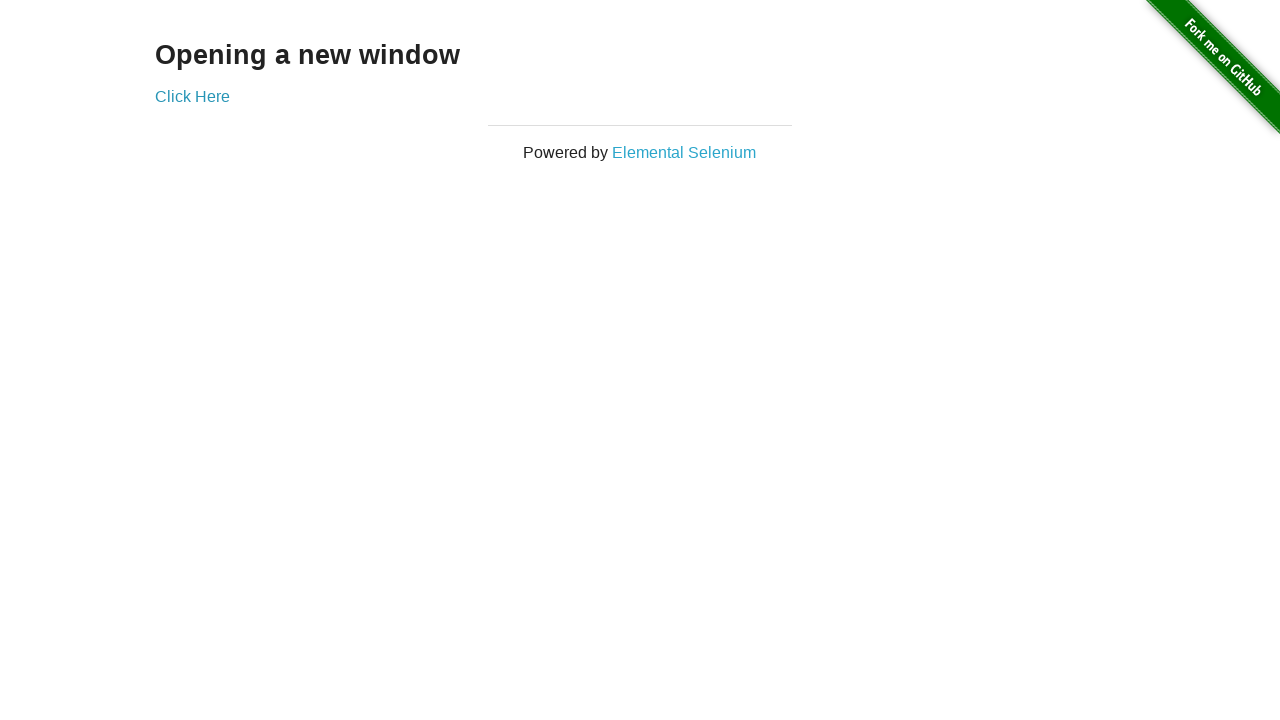

New window page loaded and content verified
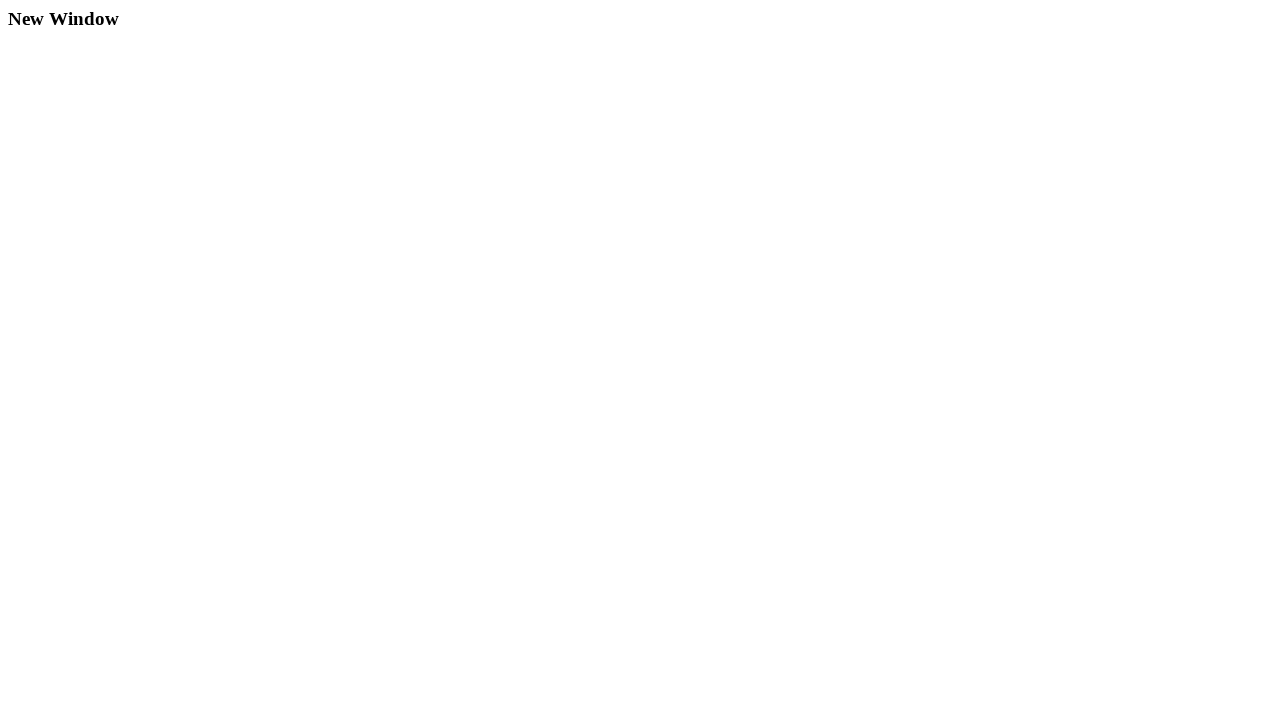

Switched back to parent window and verified content
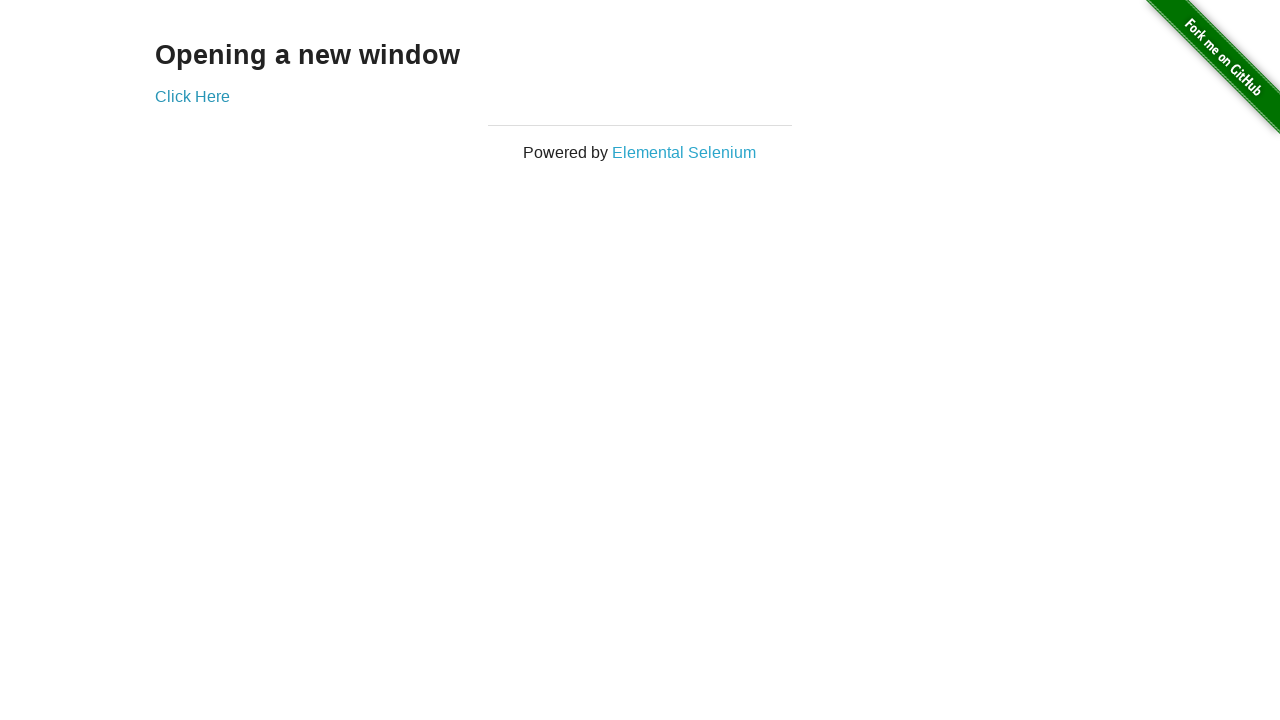

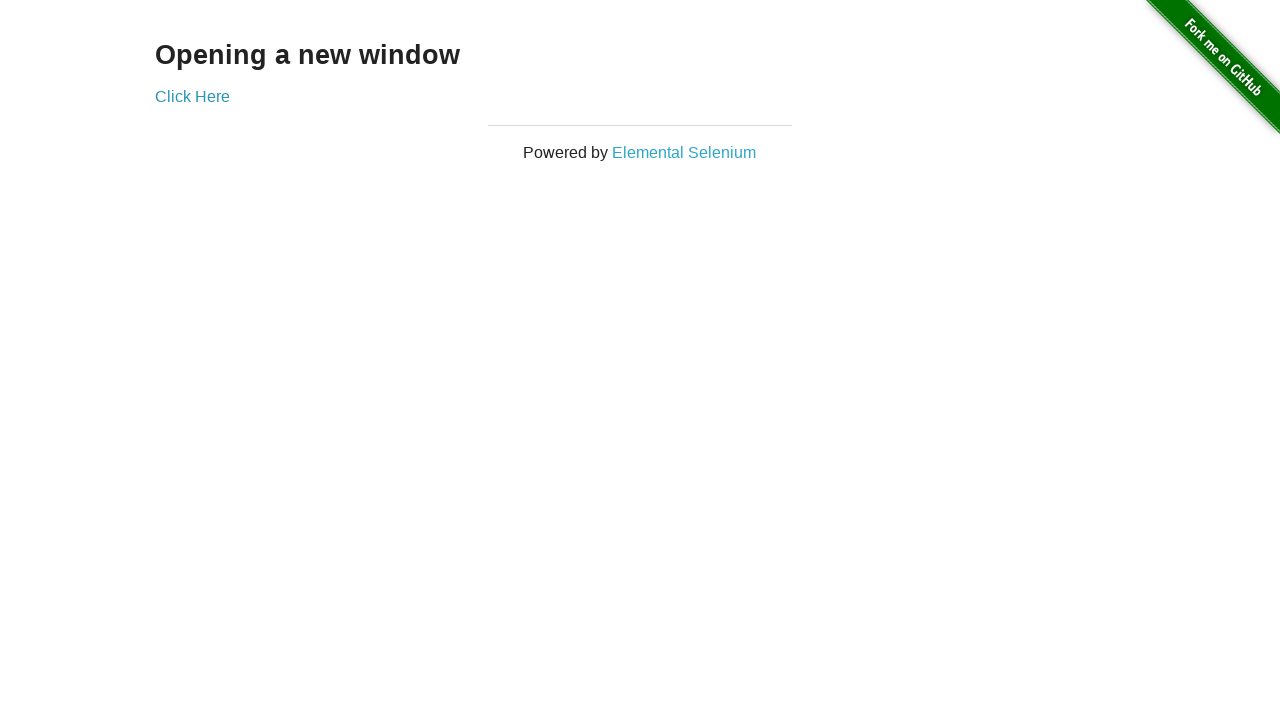